Tests window handling functionality by verifying page text and title, then clicking a link to open a new window

Starting URL: https://the-internet.herokuapp.com/windows

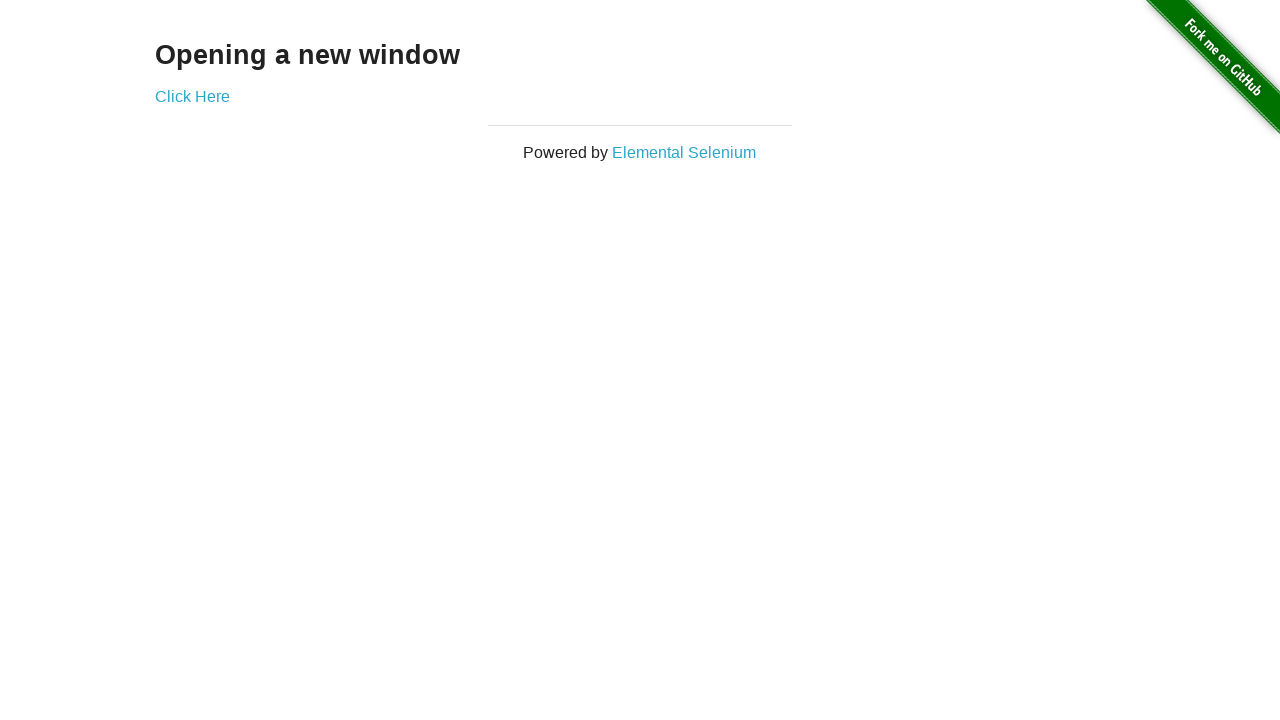

Located h3 heading element
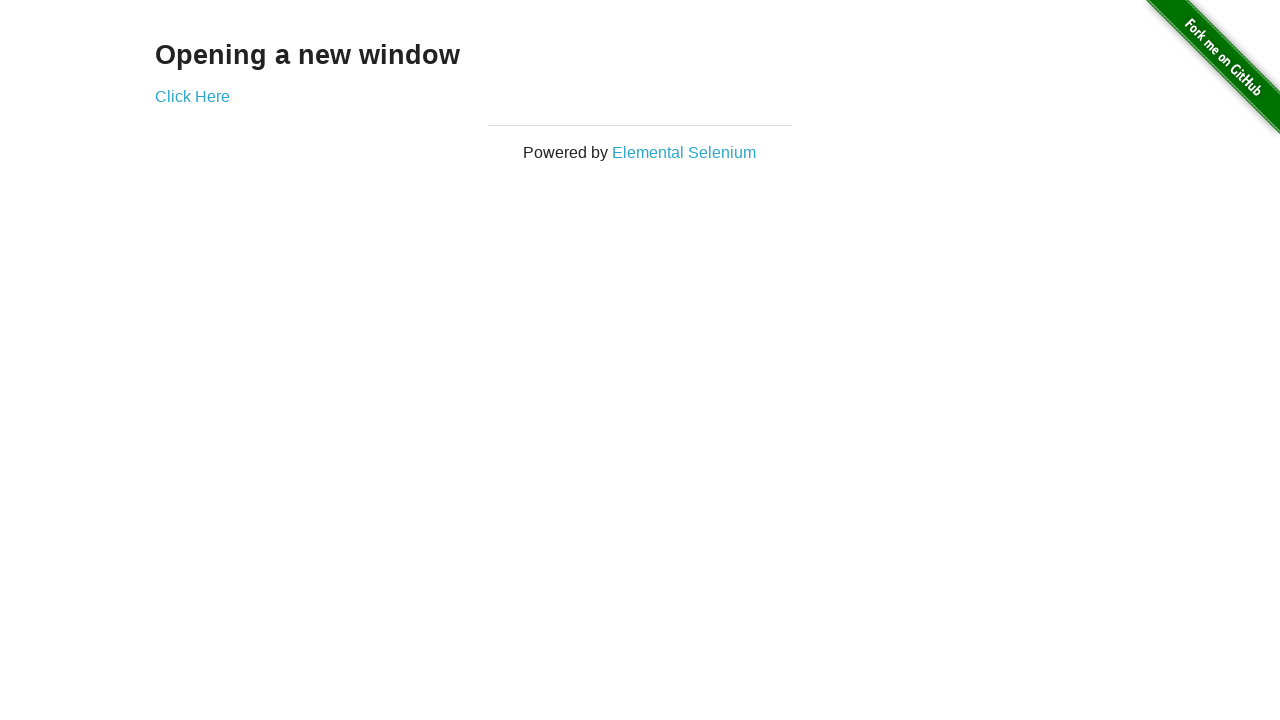

Verified page heading text is 'Opening a new window'
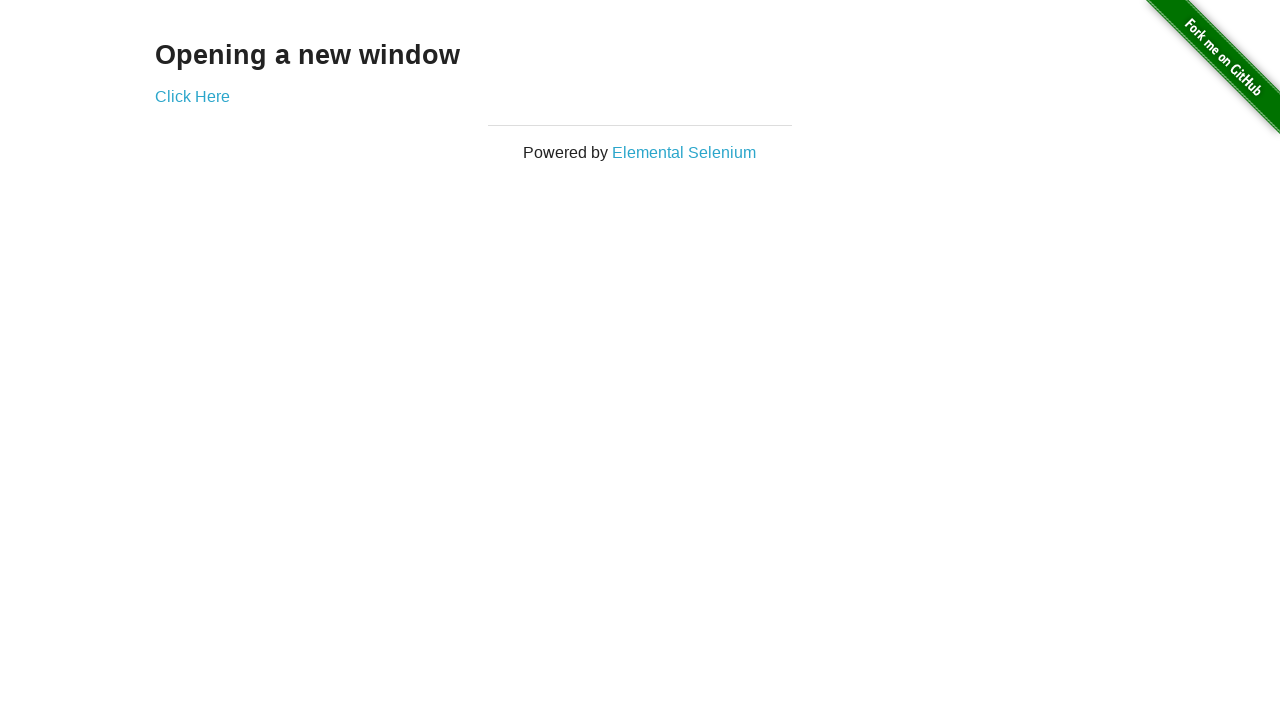

Verified page title is 'The Internet'
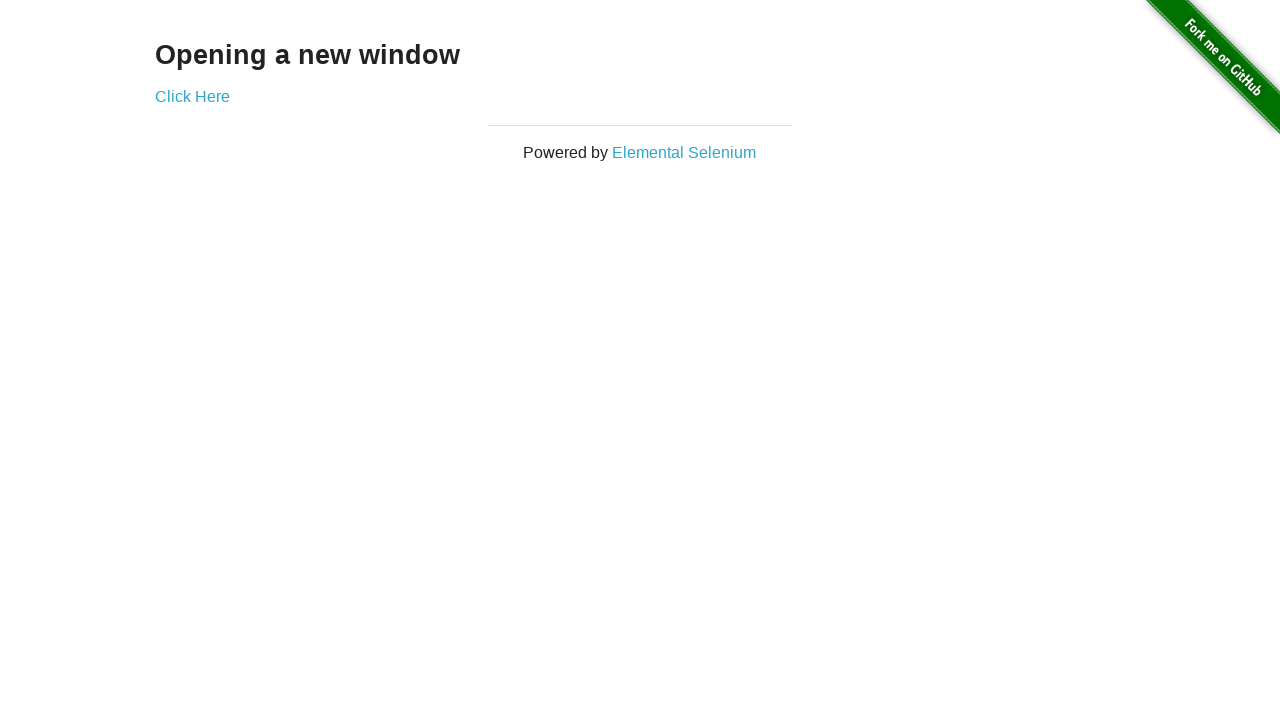

Clicked 'Click Here' link to open new window at (192, 96) on text=Click Here
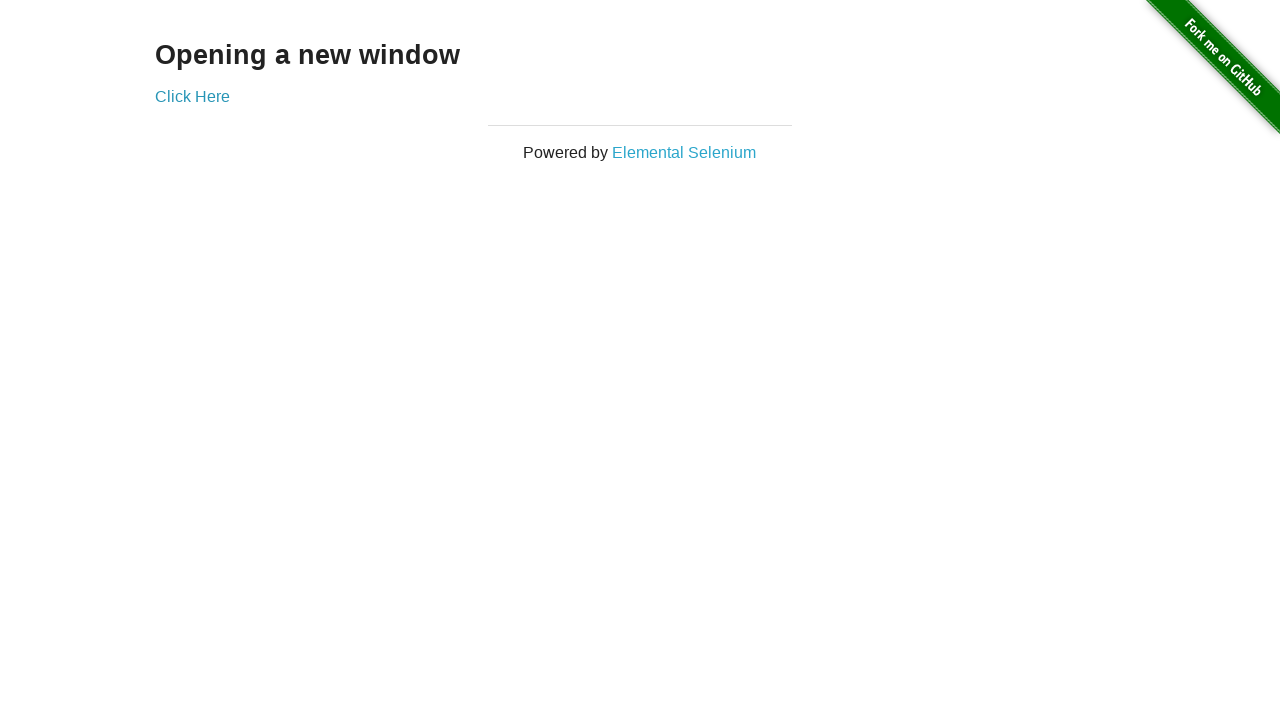

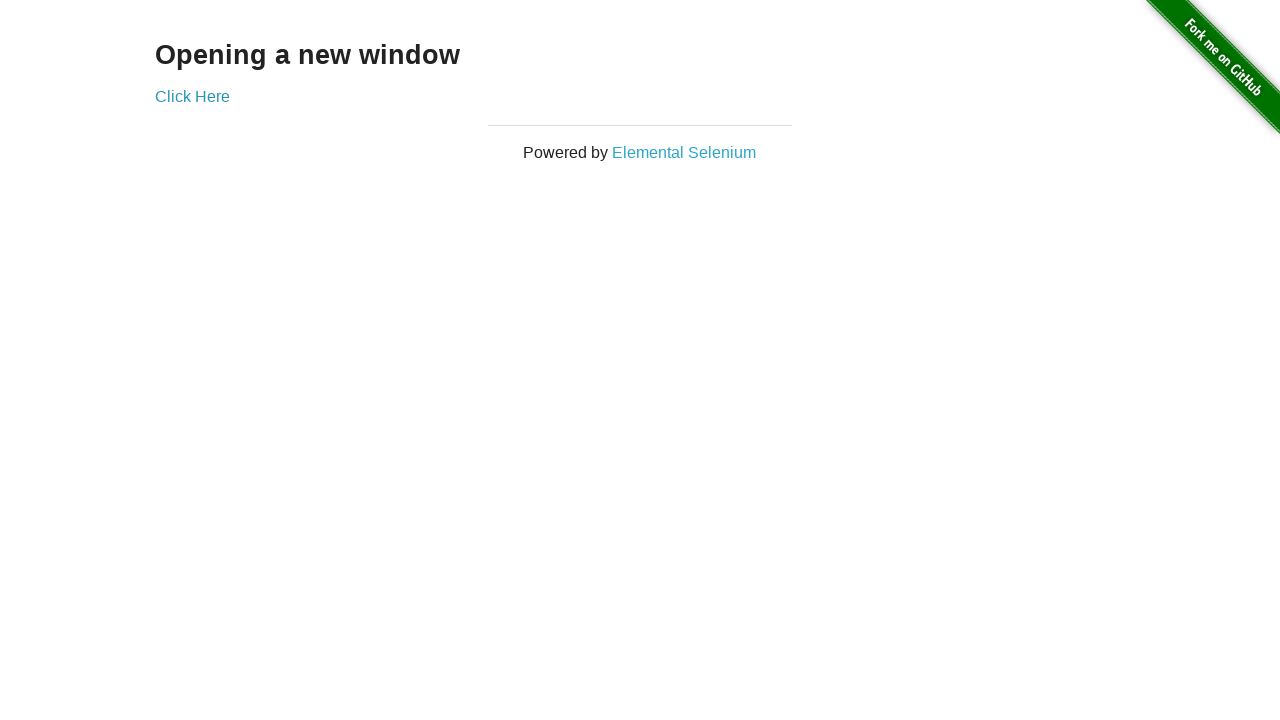